Tests the BMI calculator functionality on Texas Heart Institute website by entering height and weight values, clicking calculate, and verifying the BMI result is displayed.

Starting URL: https://www.texasheart.org/heart-health/heart-information-center/topics/body-mass-index-bmi-calculator/

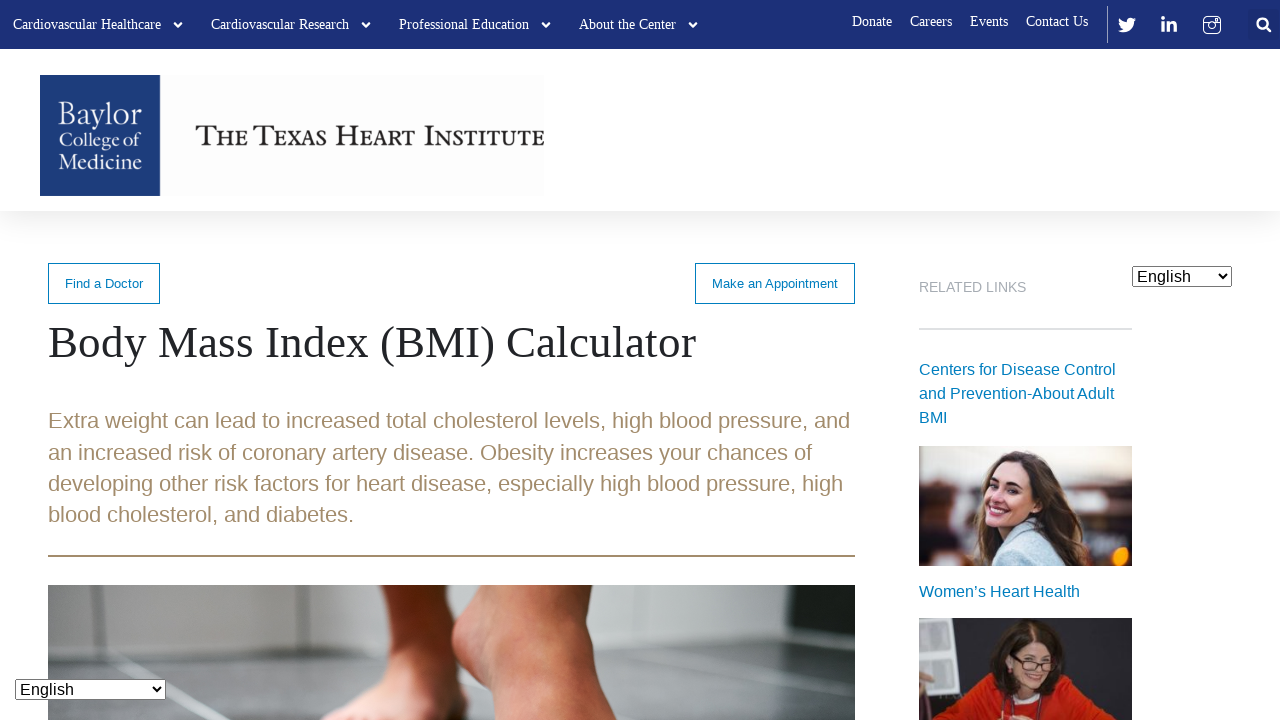

Navigated to Texas Heart Institute BMI calculator page
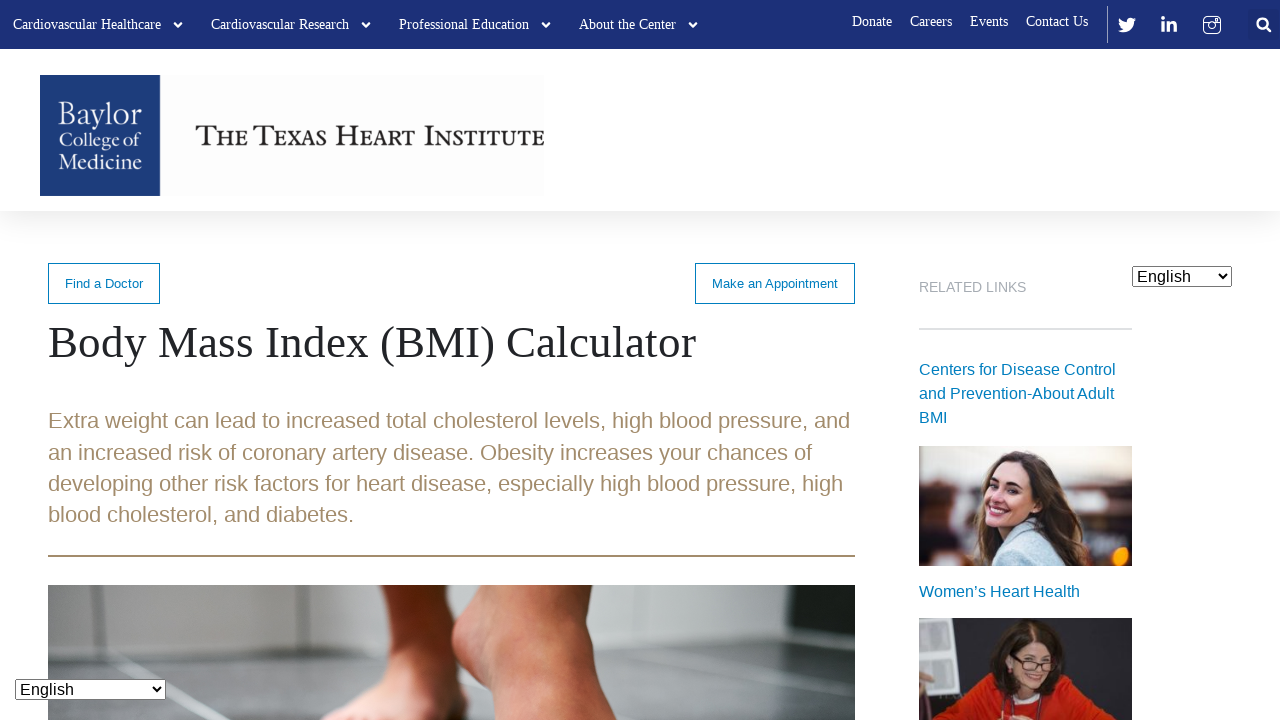

Height input field is visible
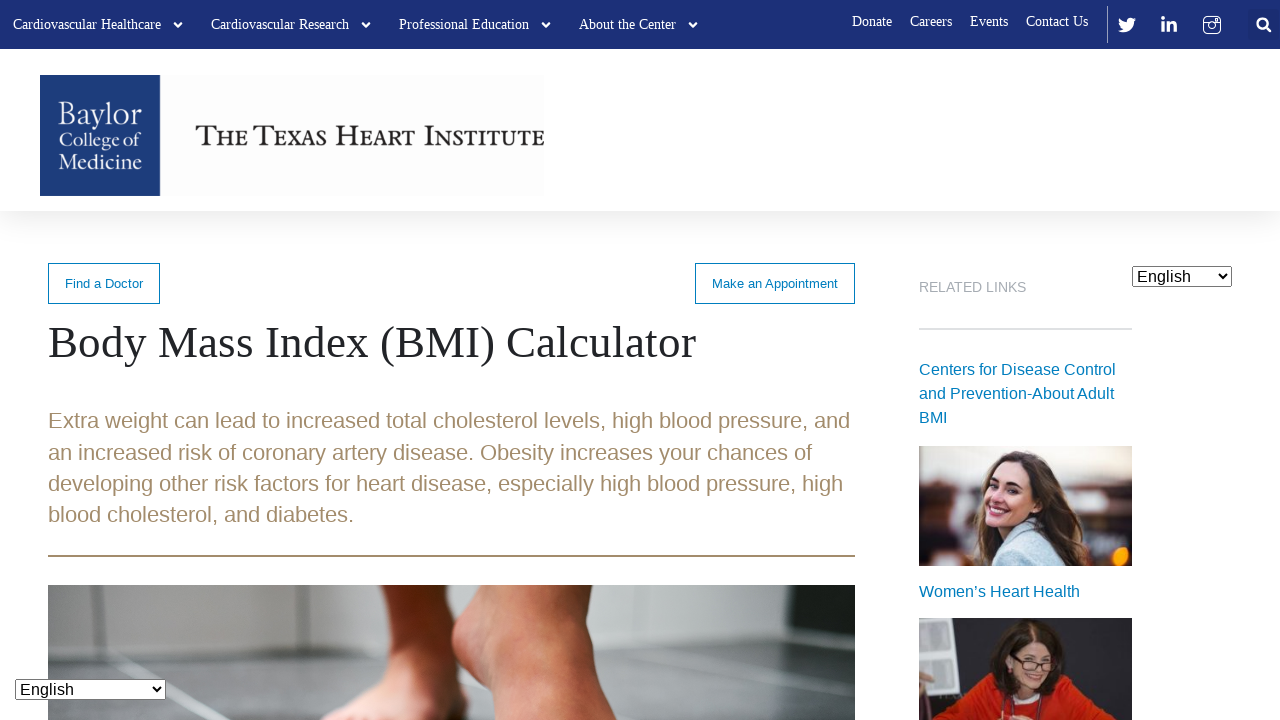

Filled height input field with 175 cm on xpath=//*[@id='post-601']/div/div/form/fieldset/div[2]/div[1]/div[2]/div[2]/inpu
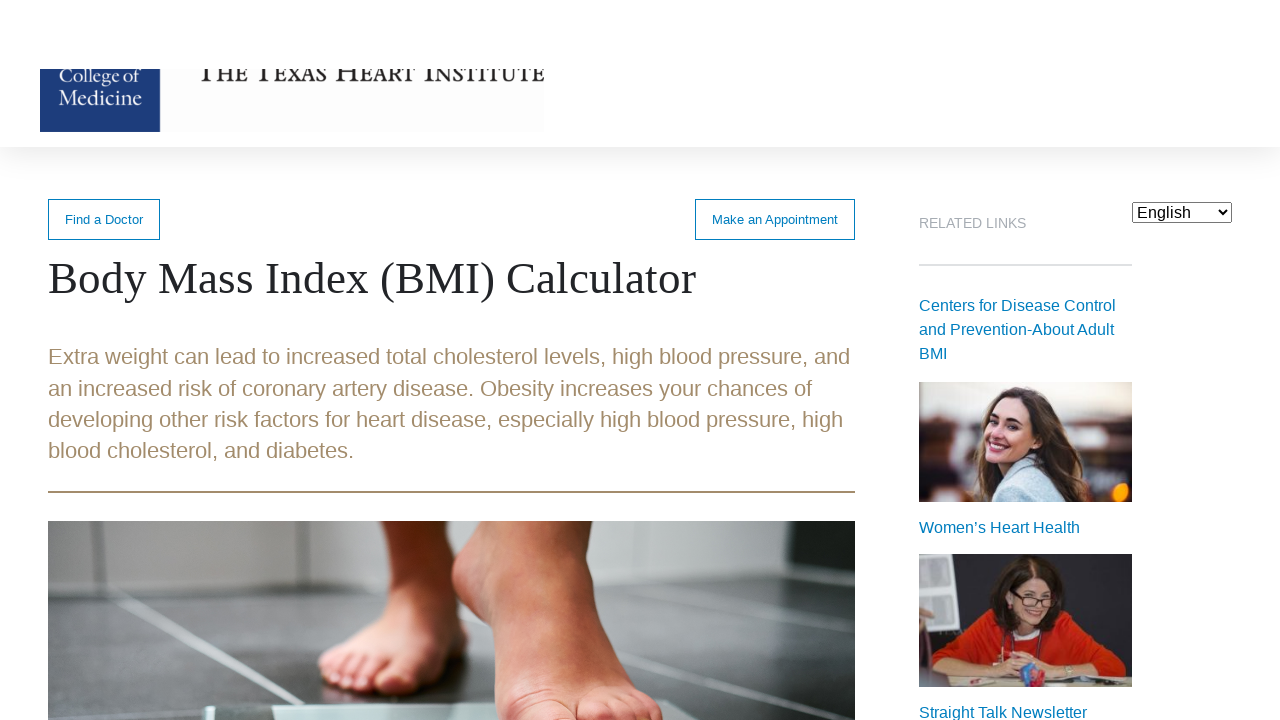

Weight input field is visible
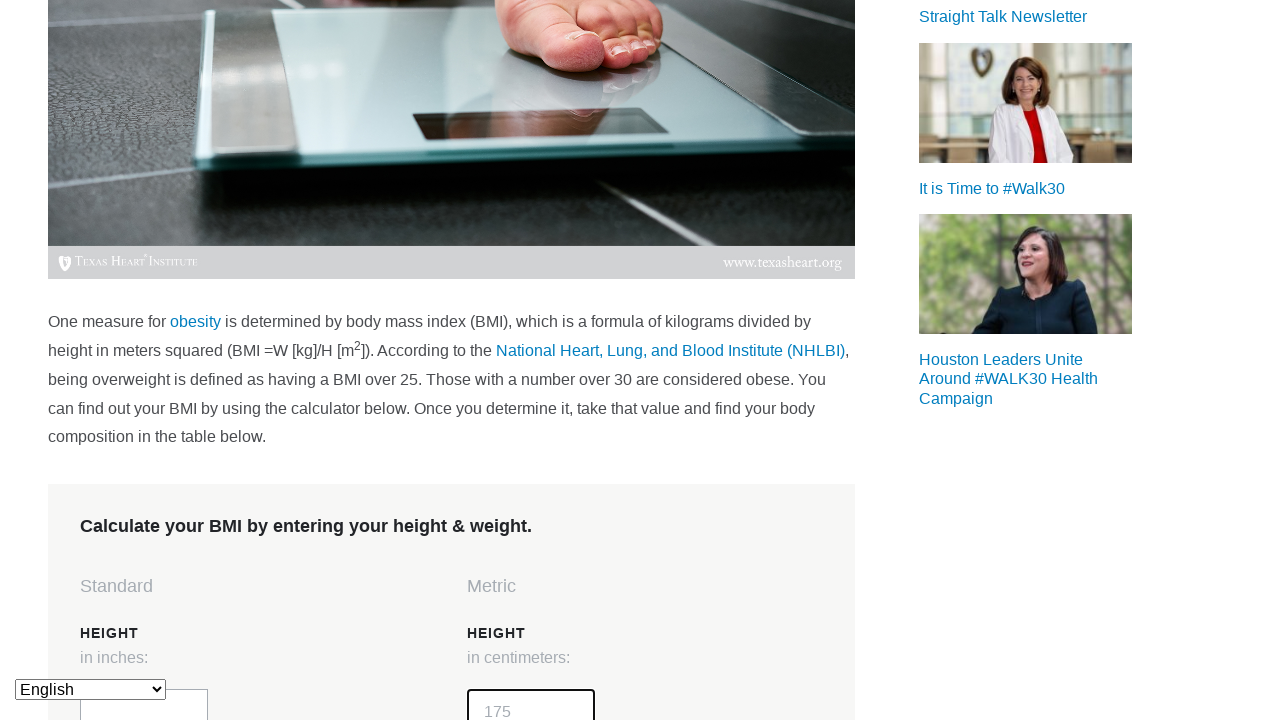

Filled weight input field with 71 kg on xpath=//*[@id='post-601']/div/div/form/fieldset/div[2]/div[1]/div[2]/div[3]/inpu
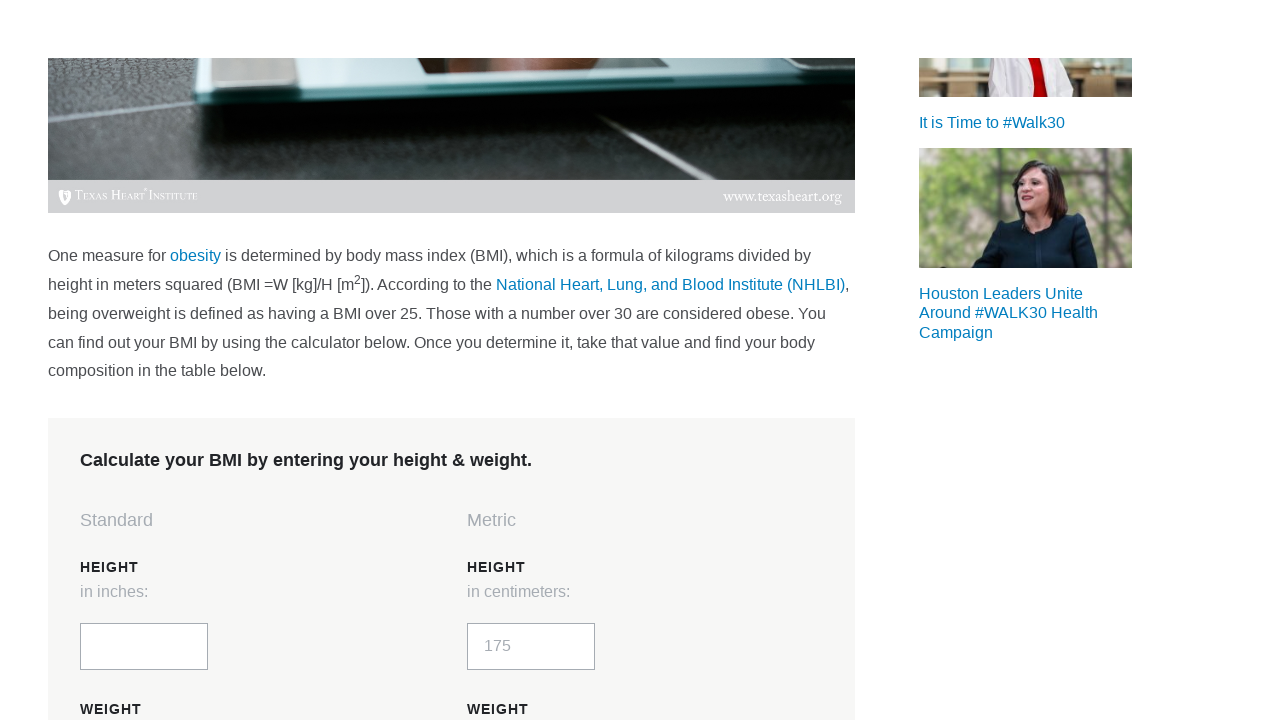

Calculate BMI button is visible
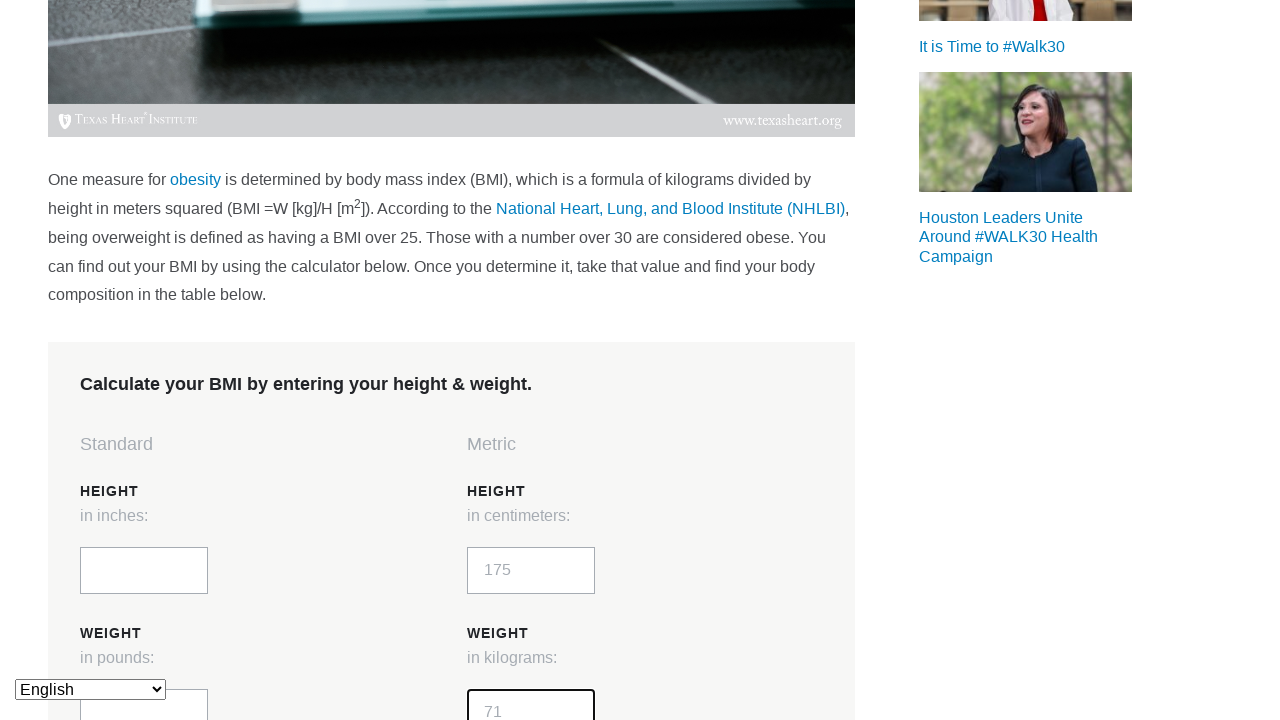

Clicked Calculate BMI button at (542, 361) on xpath=//*[@id='post-601']/div/div/form/fieldset/div[2]/div[1]/div[2]/div[4]/inpu
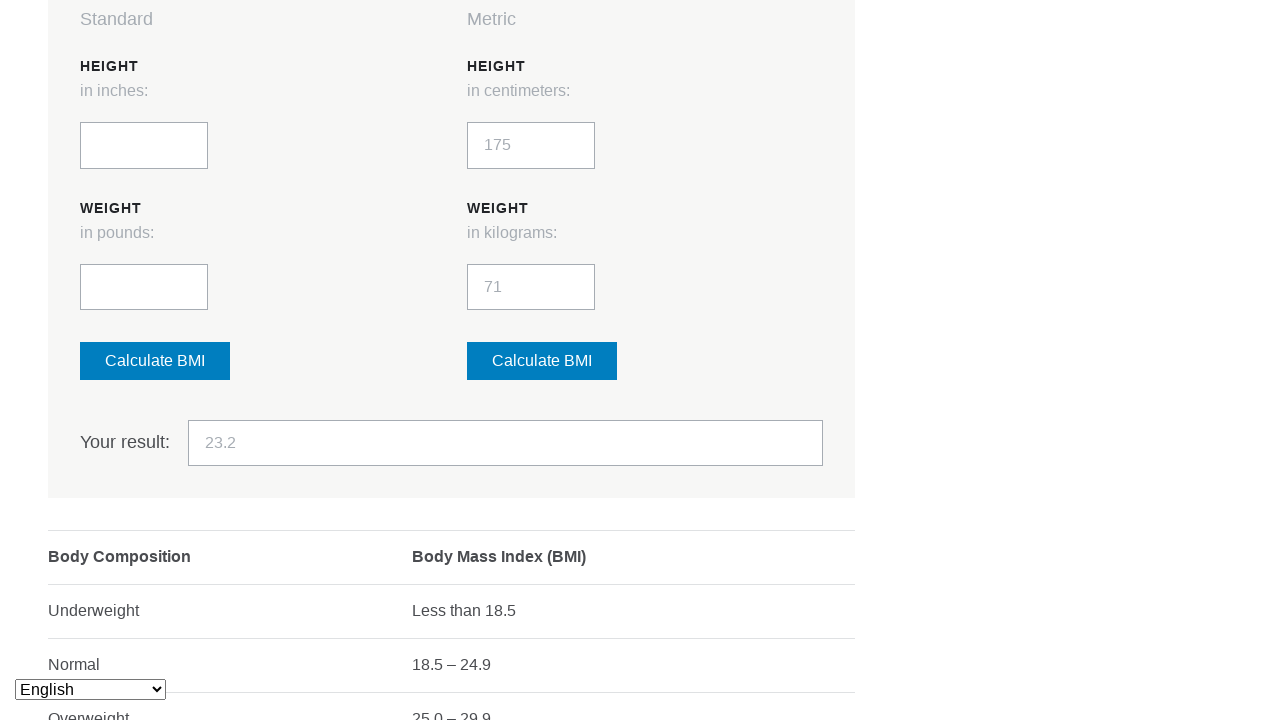

BMI result is displayed
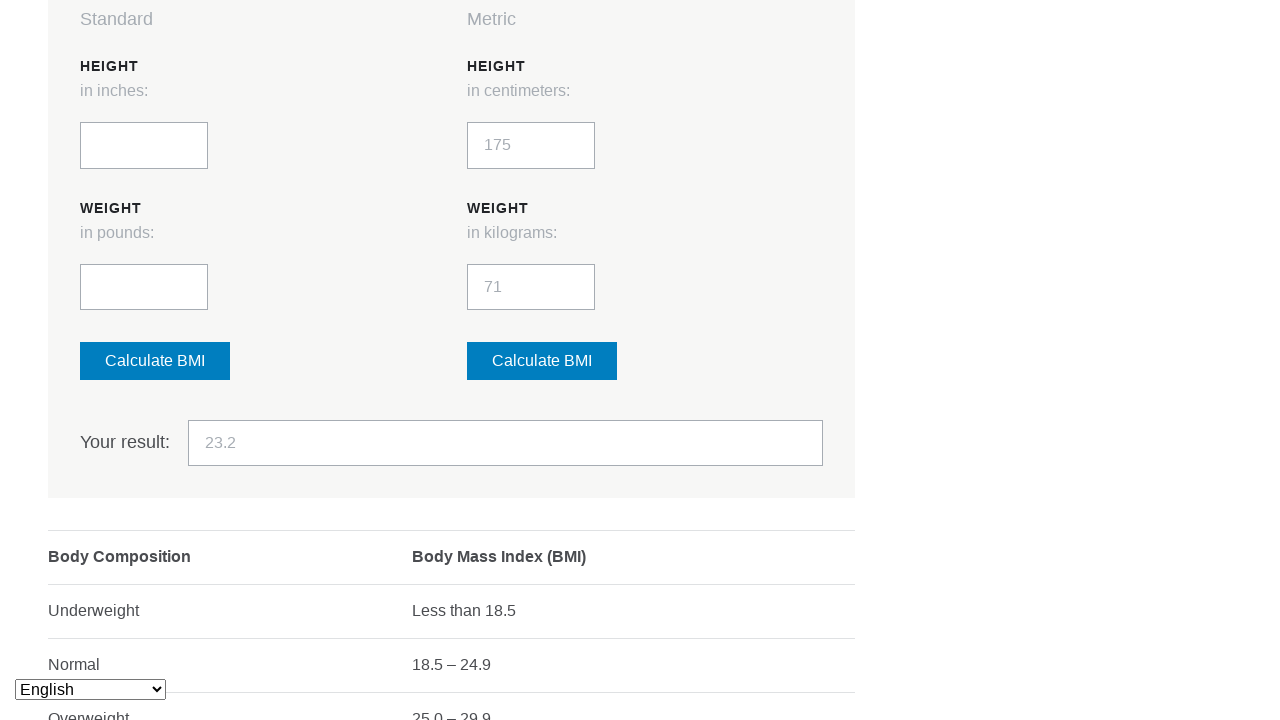

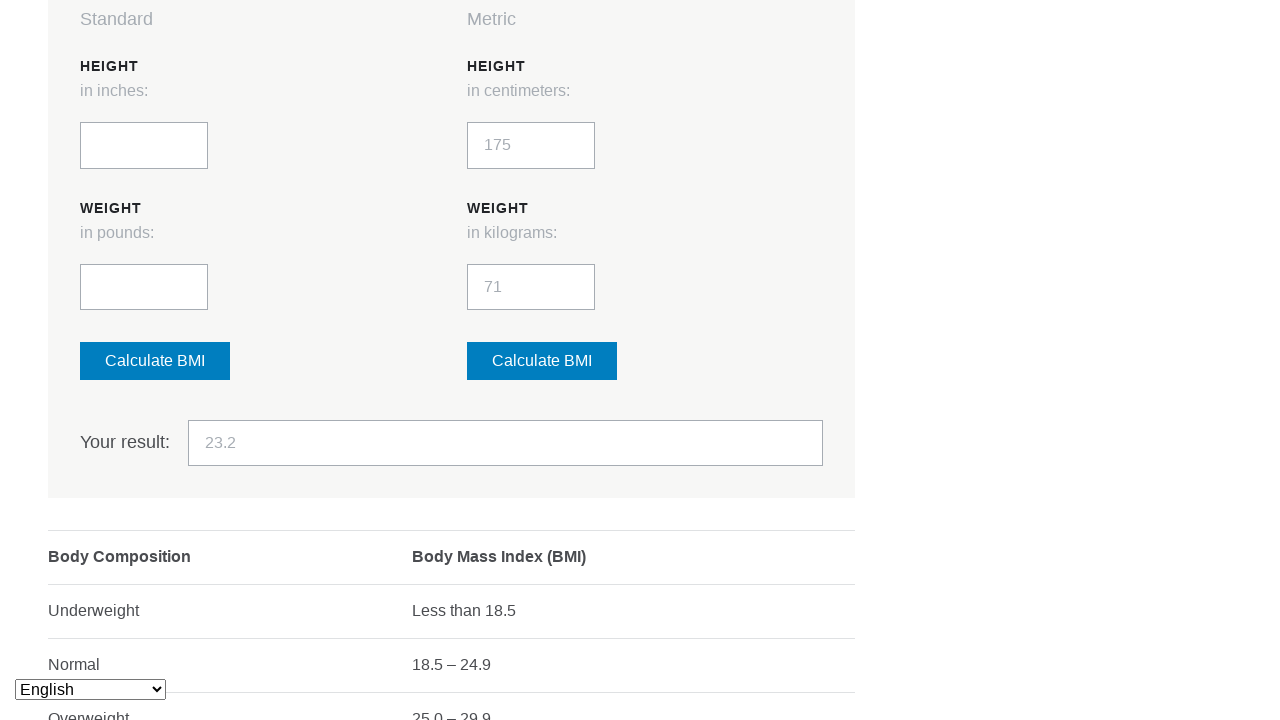